Tests checkbox functionality by finding all checkboxes on a demo page and clicking each one to select them

Starting URL: https://selenium08.blogspot.com/2019/07/check-box-and-radio-buttons.html

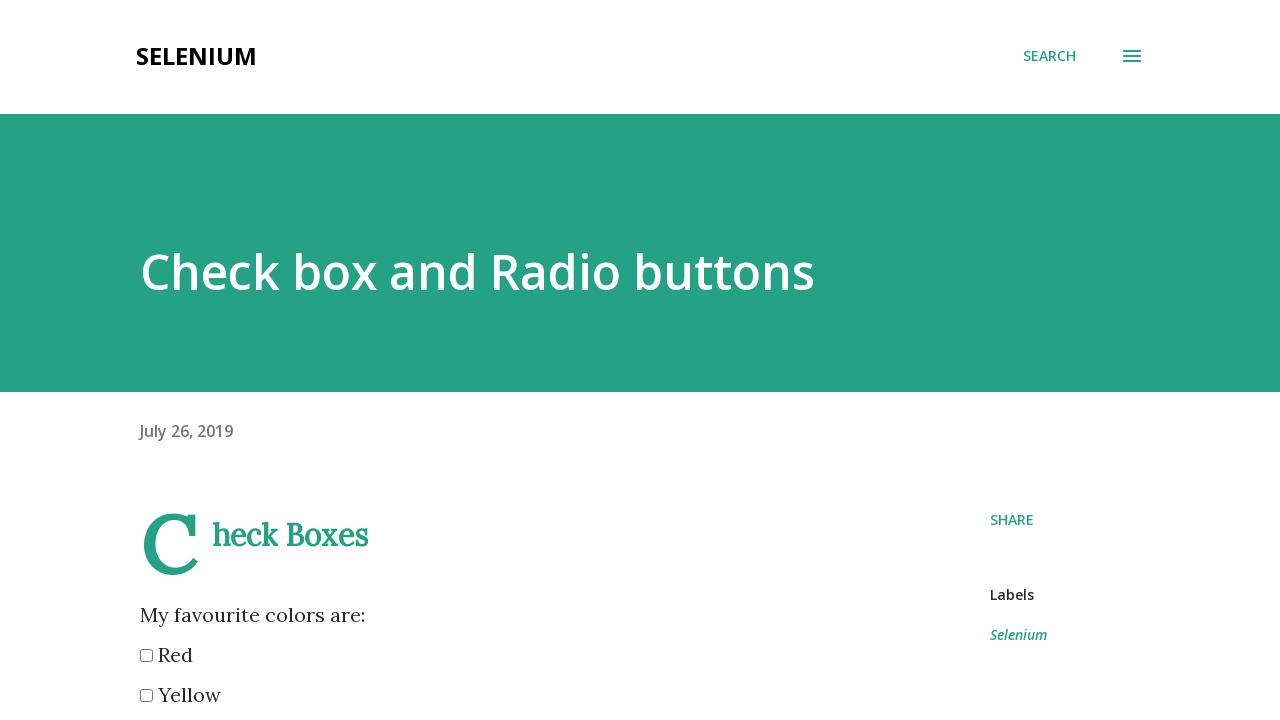

Waited for checkboxes to load on the demo page
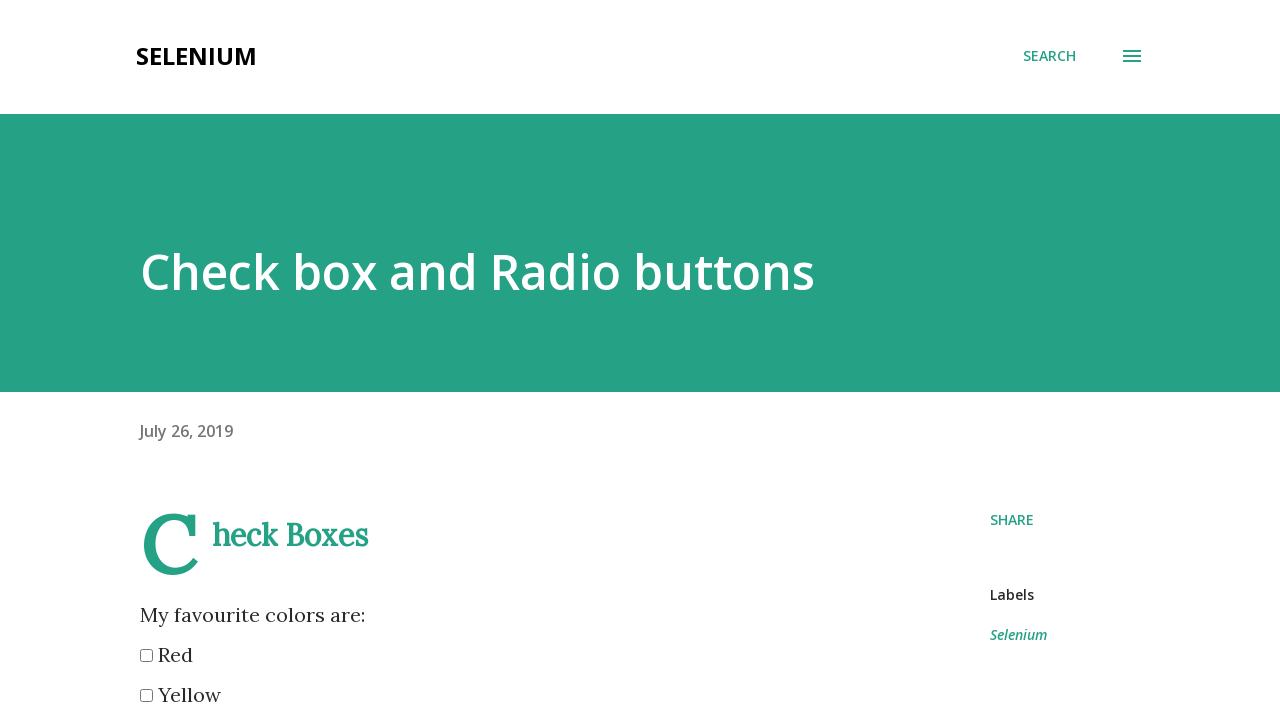

Located all checkbox elements on the page
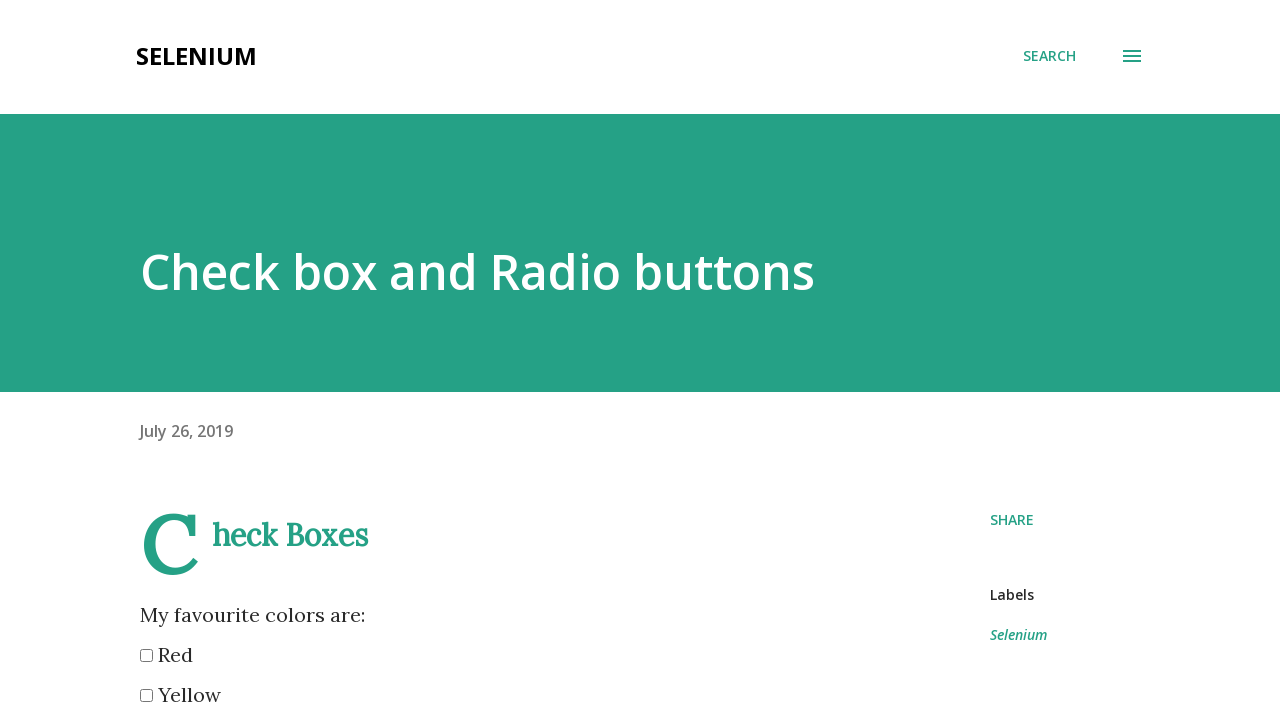

Found 6 checkboxes on the page
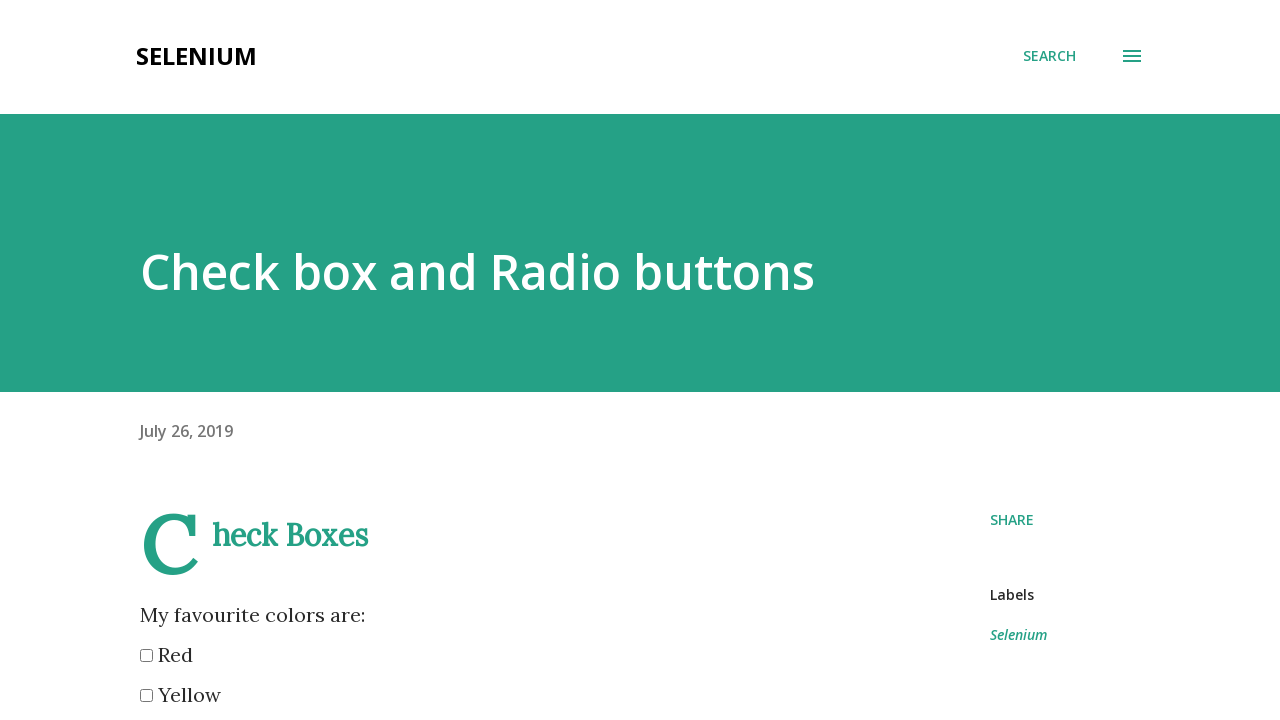

Clicked checkbox 1 of 6 to select it at (146, 656) on input[type='checkbox'] >> nth=0
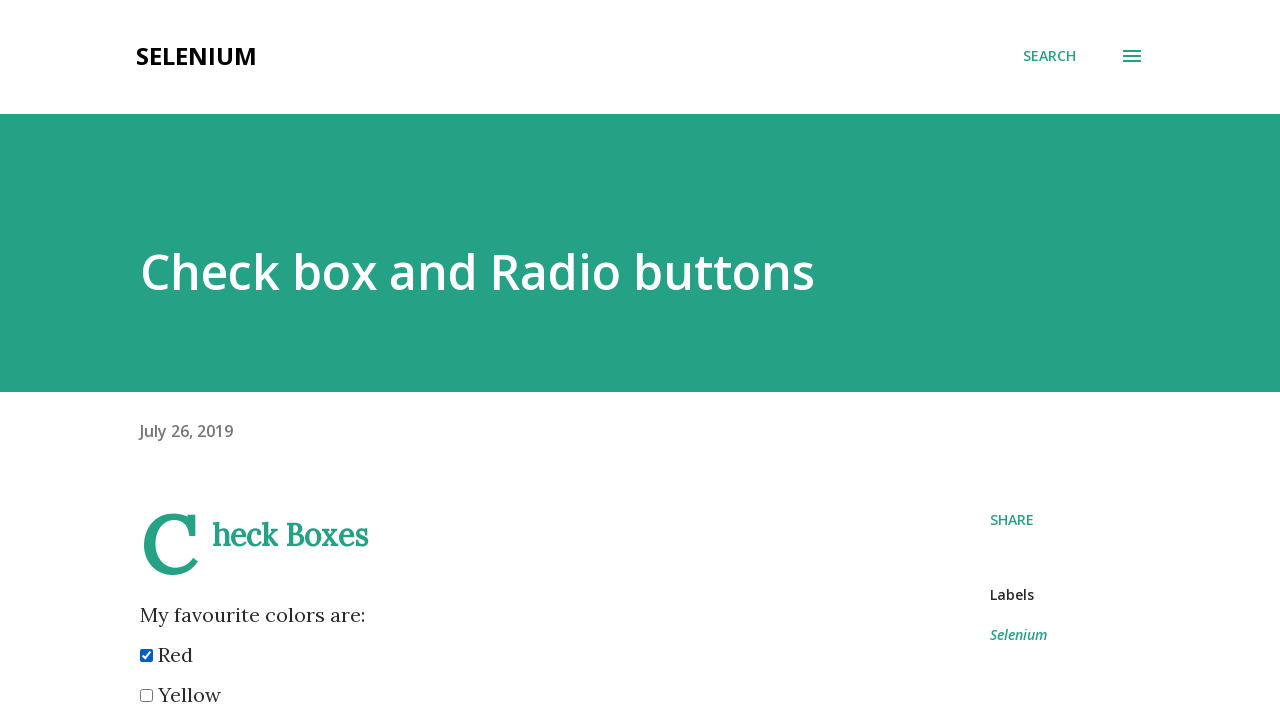

Clicked checkbox 2 of 6 to select it at (146, 696) on input[type='checkbox'] >> nth=1
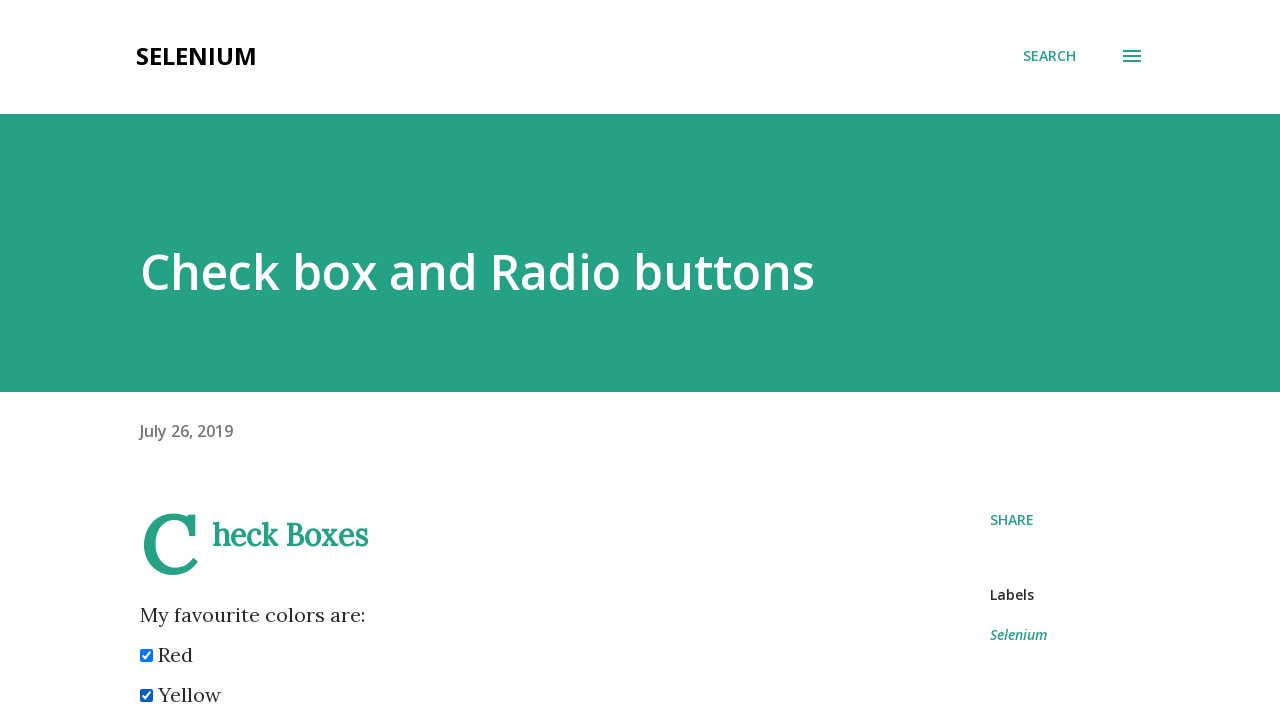

Clicked checkbox 3 of 6 to select it at (146, 360) on input[type='checkbox'] >> nth=2
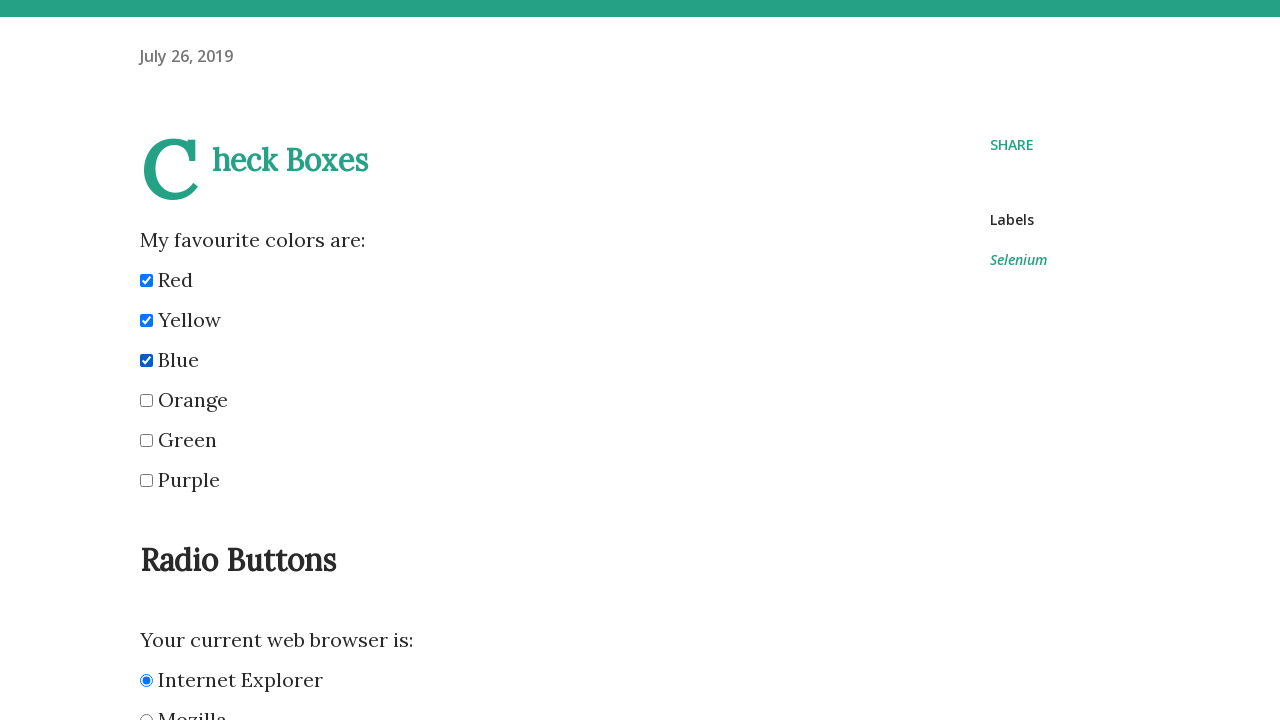

Clicked checkbox 4 of 6 to select it at (146, 400) on input[type='checkbox'] >> nth=3
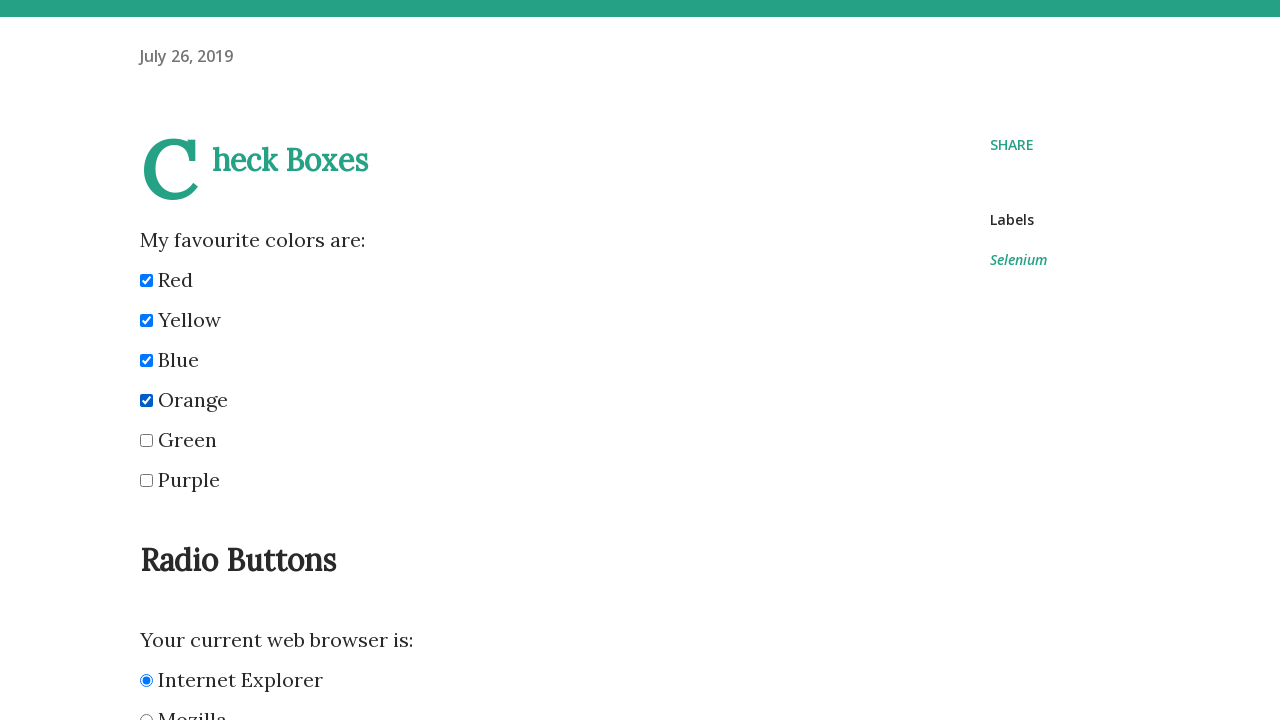

Clicked checkbox 5 of 6 to select it at (146, 440) on input[type='checkbox'] >> nth=4
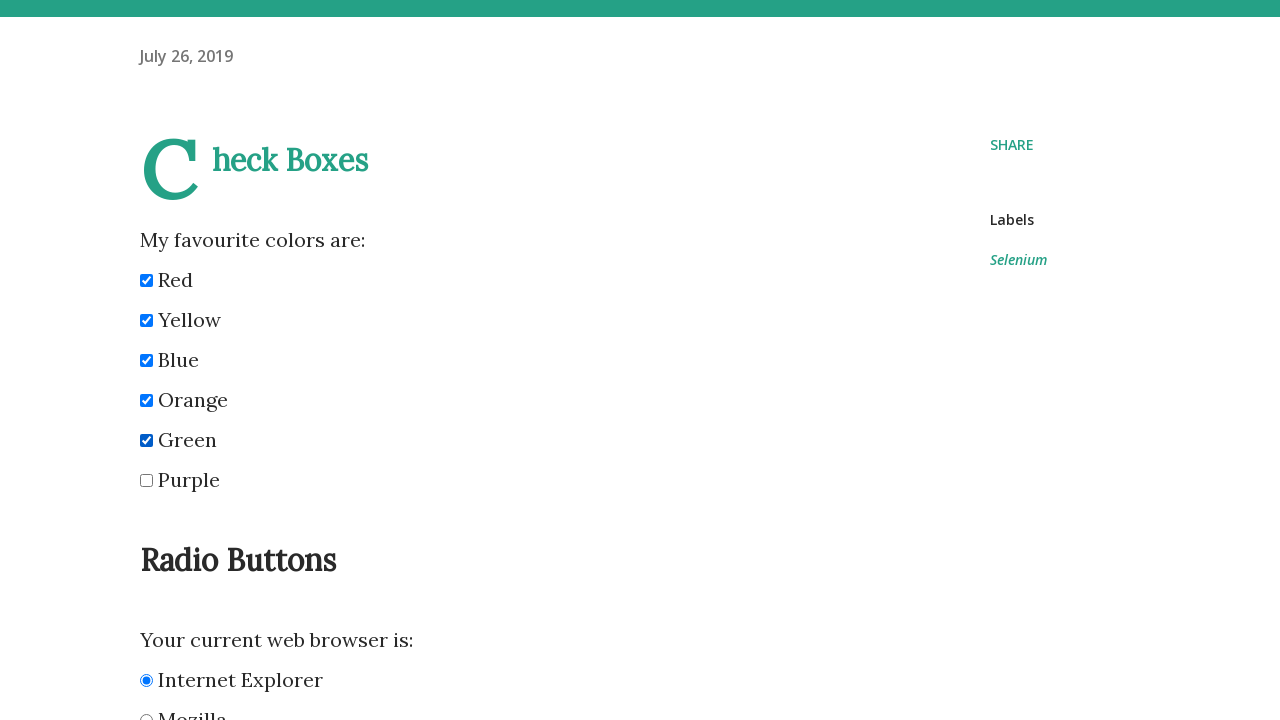

Clicked checkbox 6 of 6 to select it at (146, 480) on input[type='checkbox'] >> nth=5
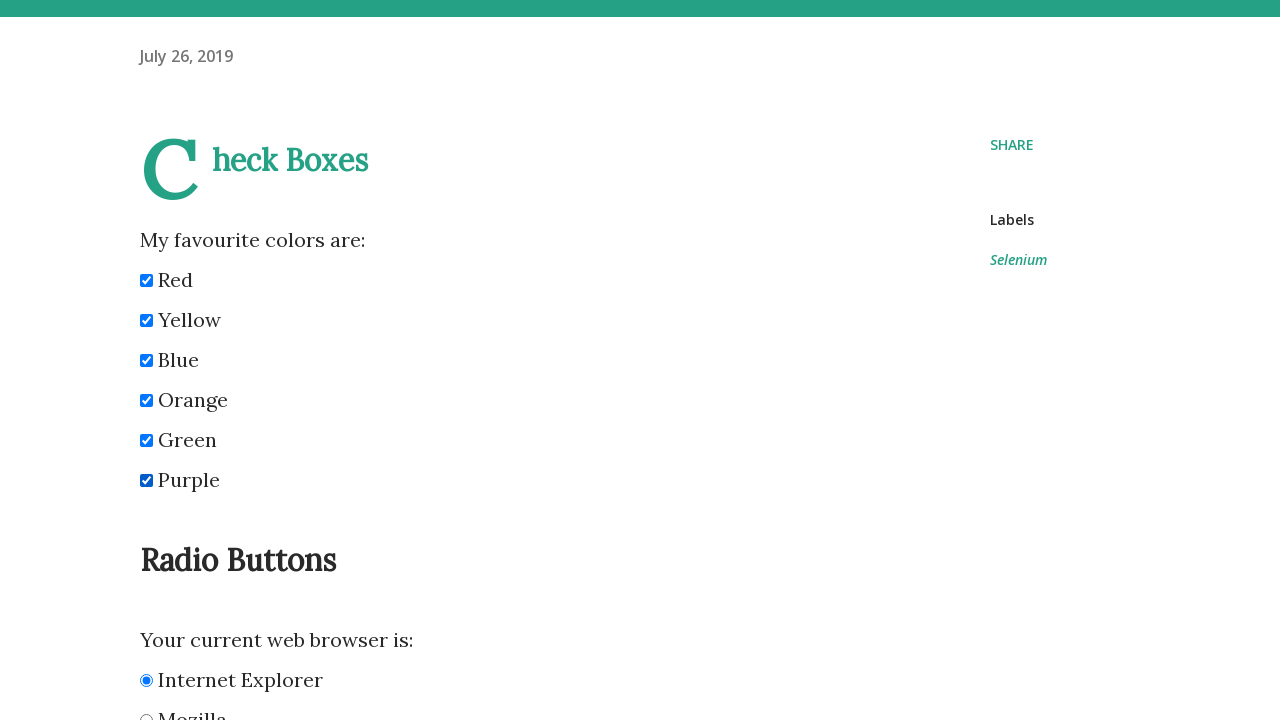

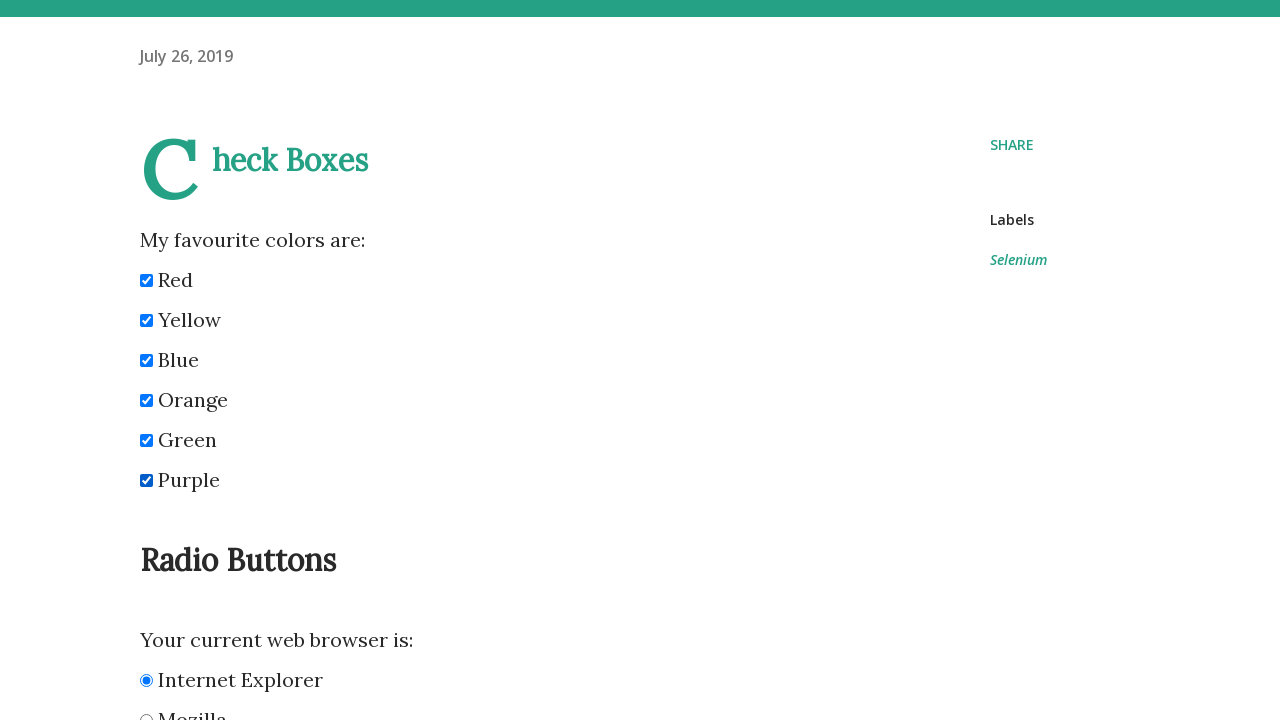